Tests alert handling by clicking a button that triggers an alert and accepting it

Starting URL: https://demoqa.com/alerts

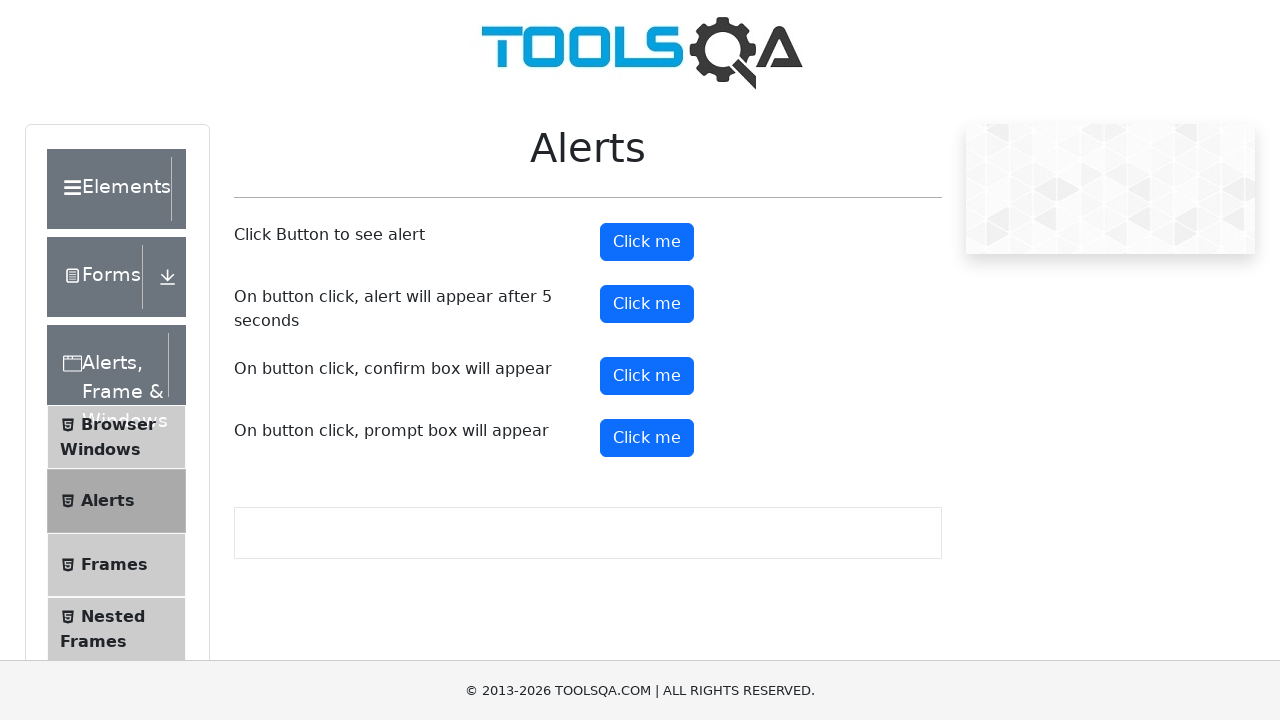

Navigated to alerts demo page
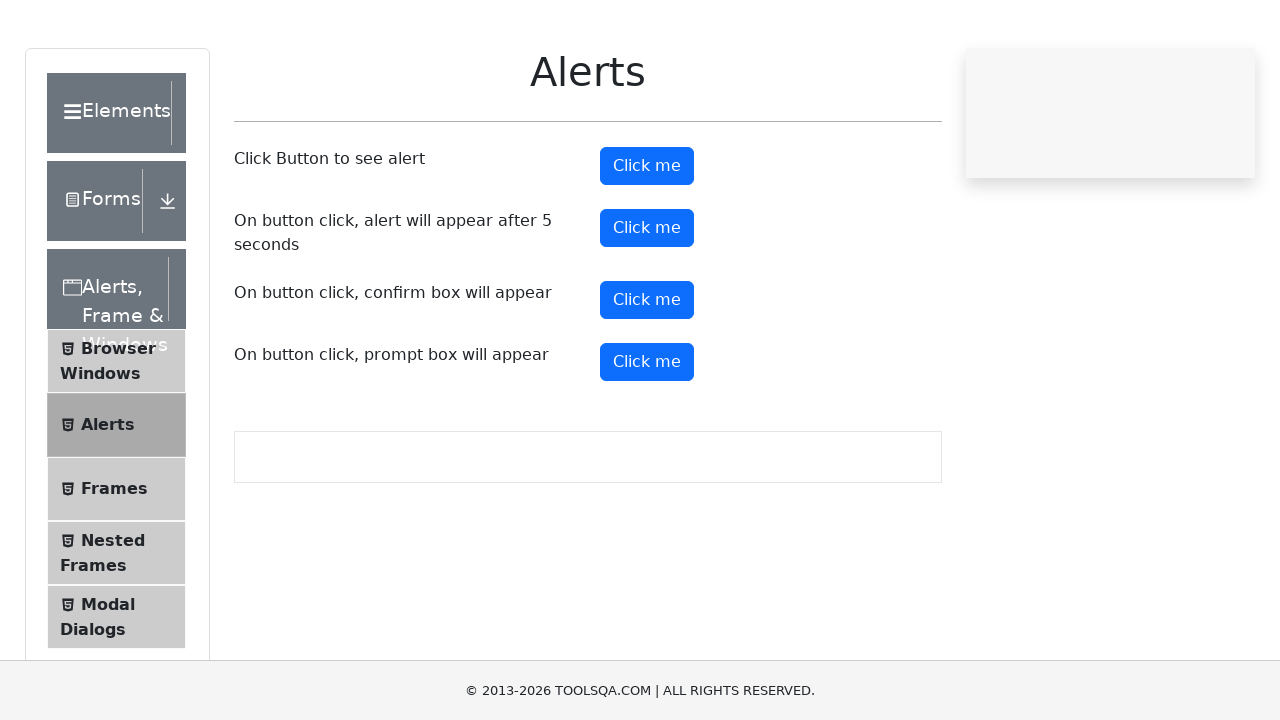

Set up dialog handler to accept alerts
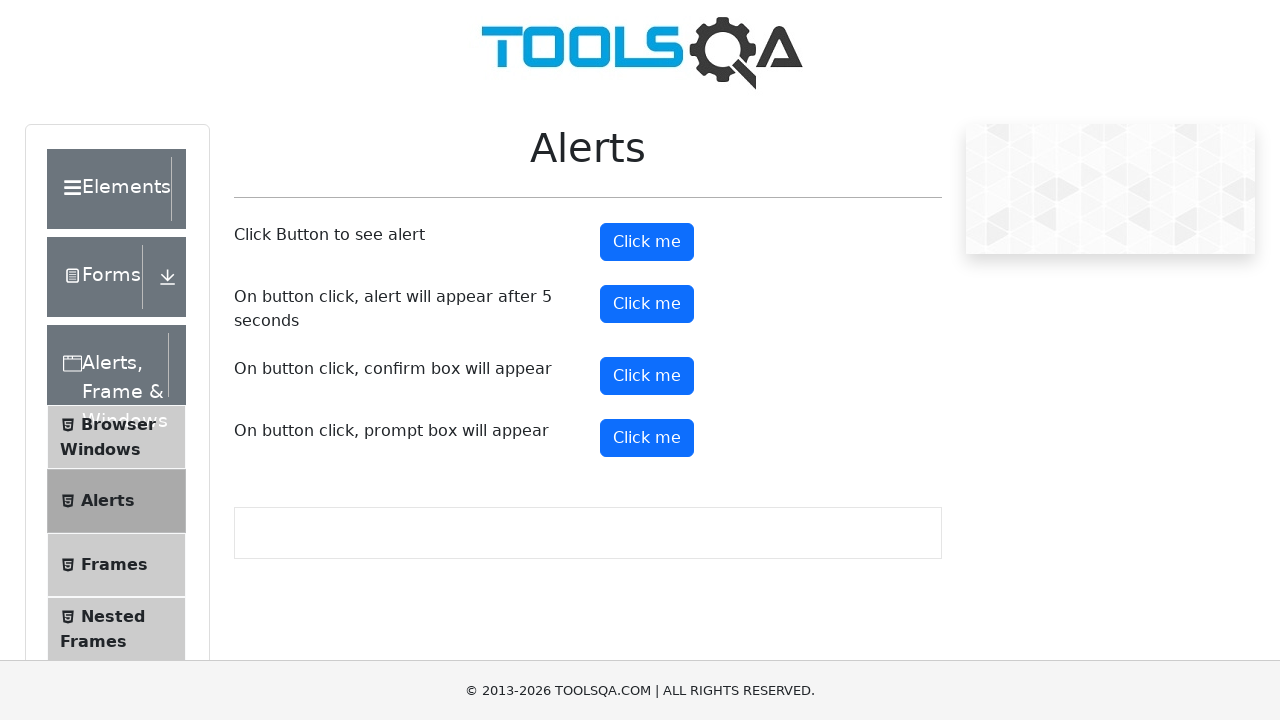

Clicked button to trigger alert at (647, 242) on #alertButton
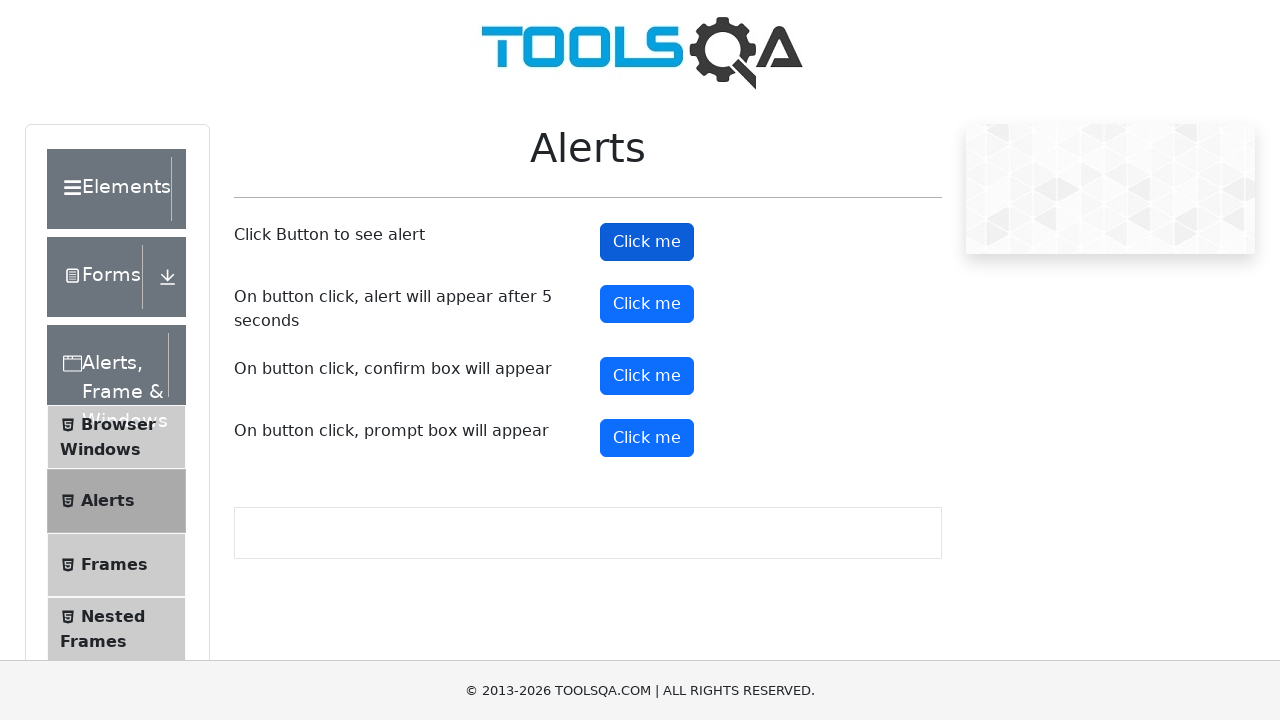

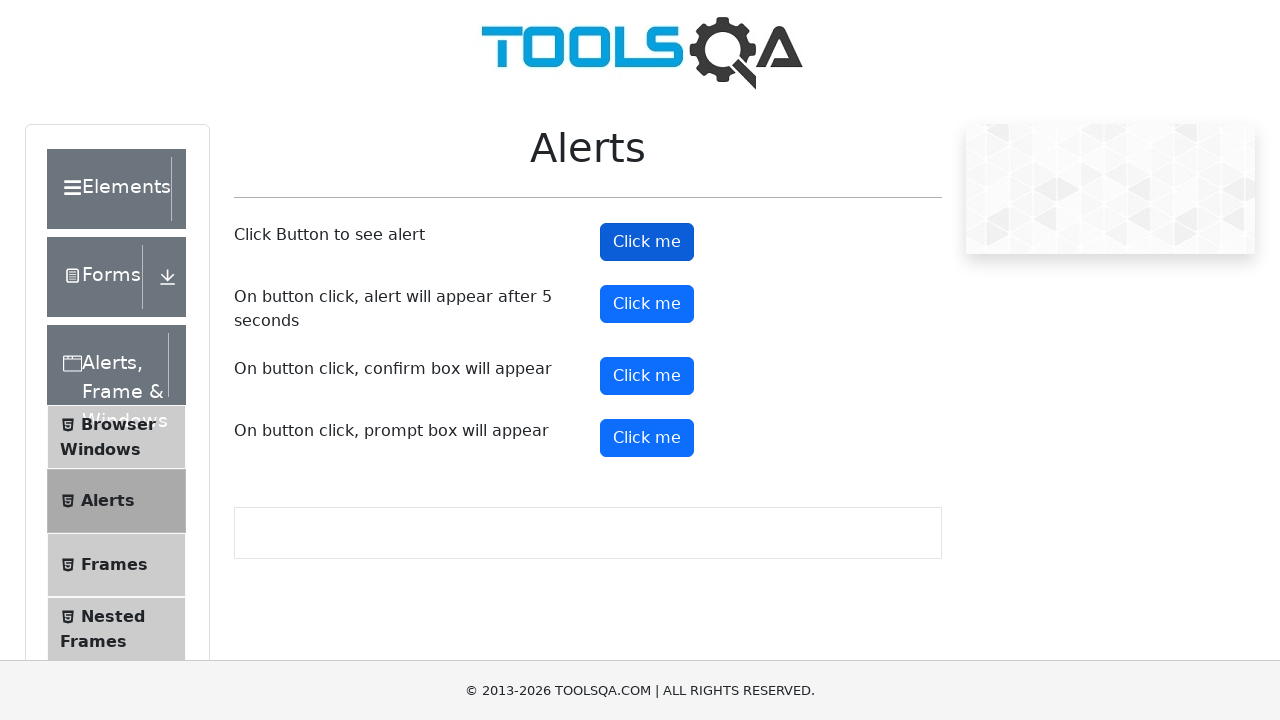